Tests that entering non-integer values in credit card, month, and year fields triggers a validation error

Starting URL: https://www.demoblaze.com/prod.html?idp_=1

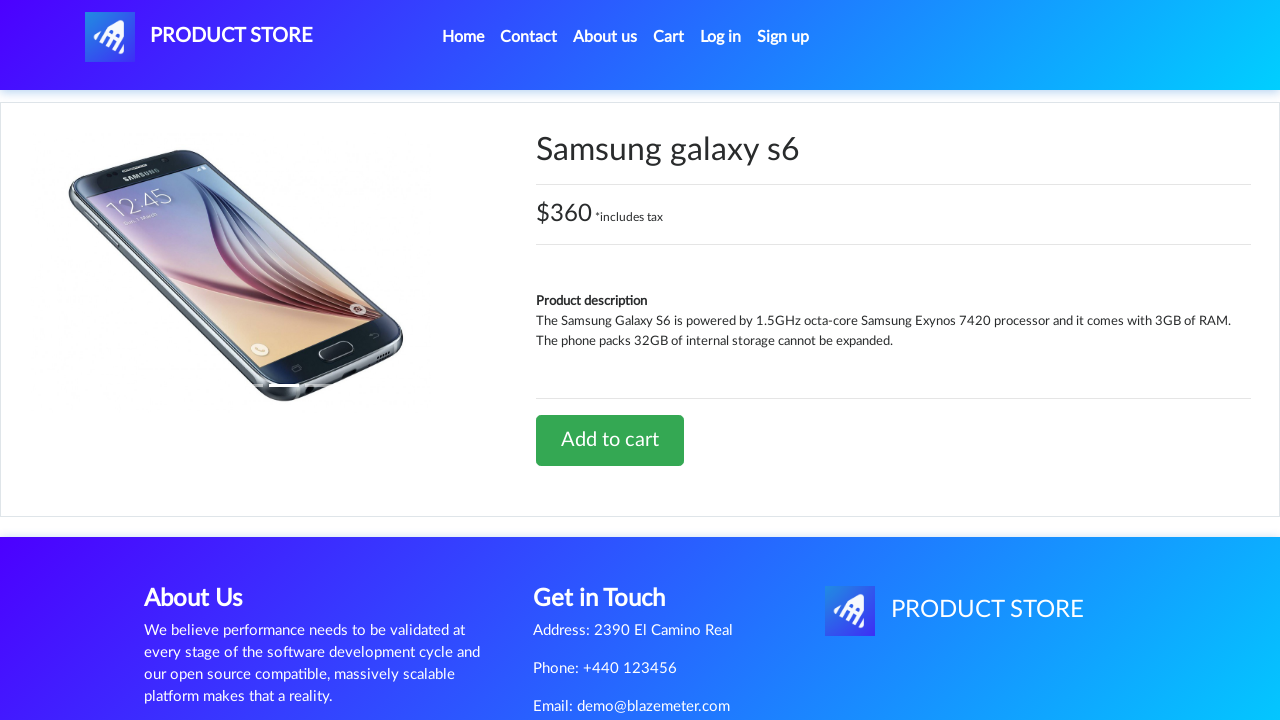

Clicked on product to add to cart at (610, 440) on xpath=//*[@id='tbodyid']/div[2]/div/a
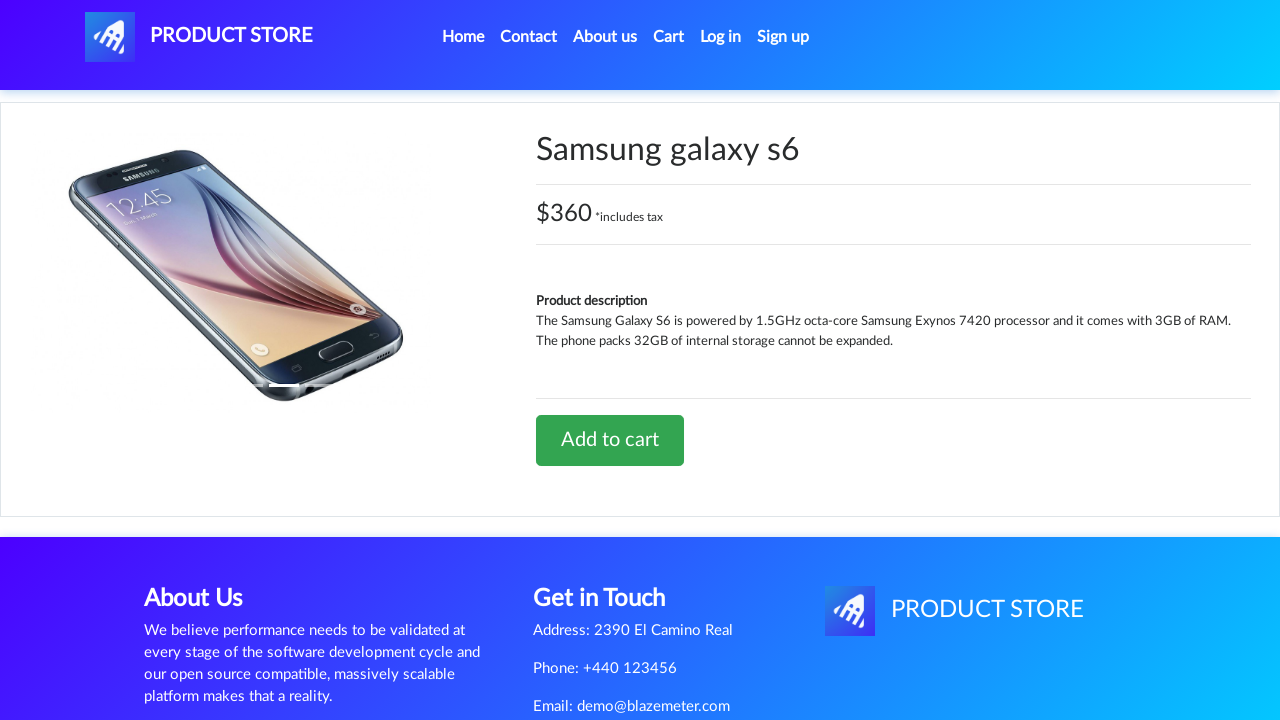

Waited 1500ms for alert to appear
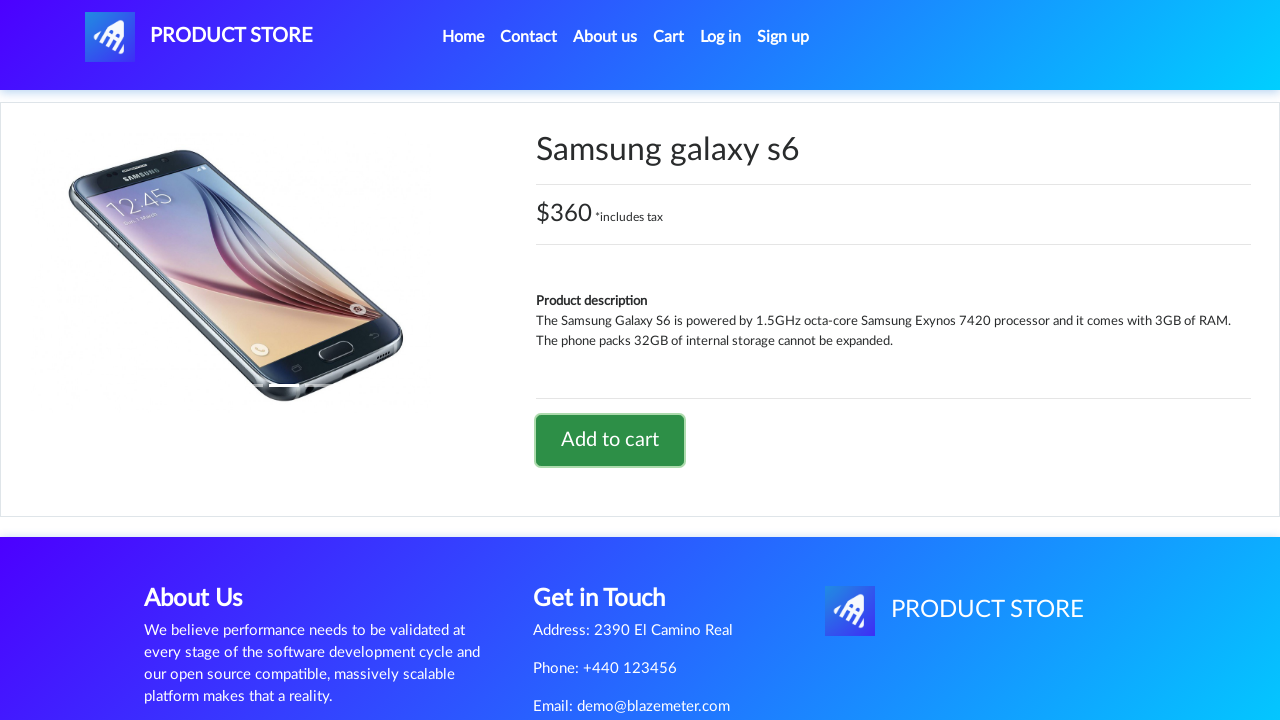

Disabled browser alert dialog
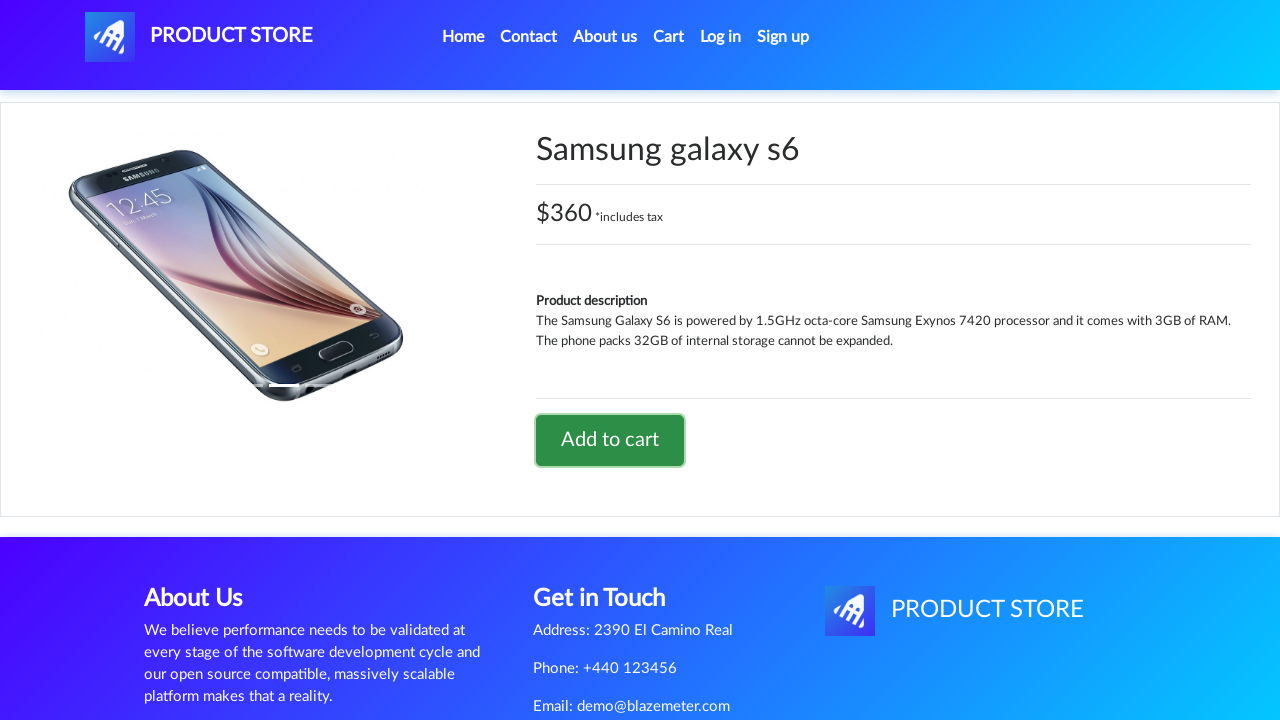

Clicked cart button to view shopping cart at (669, 37) on #cartur
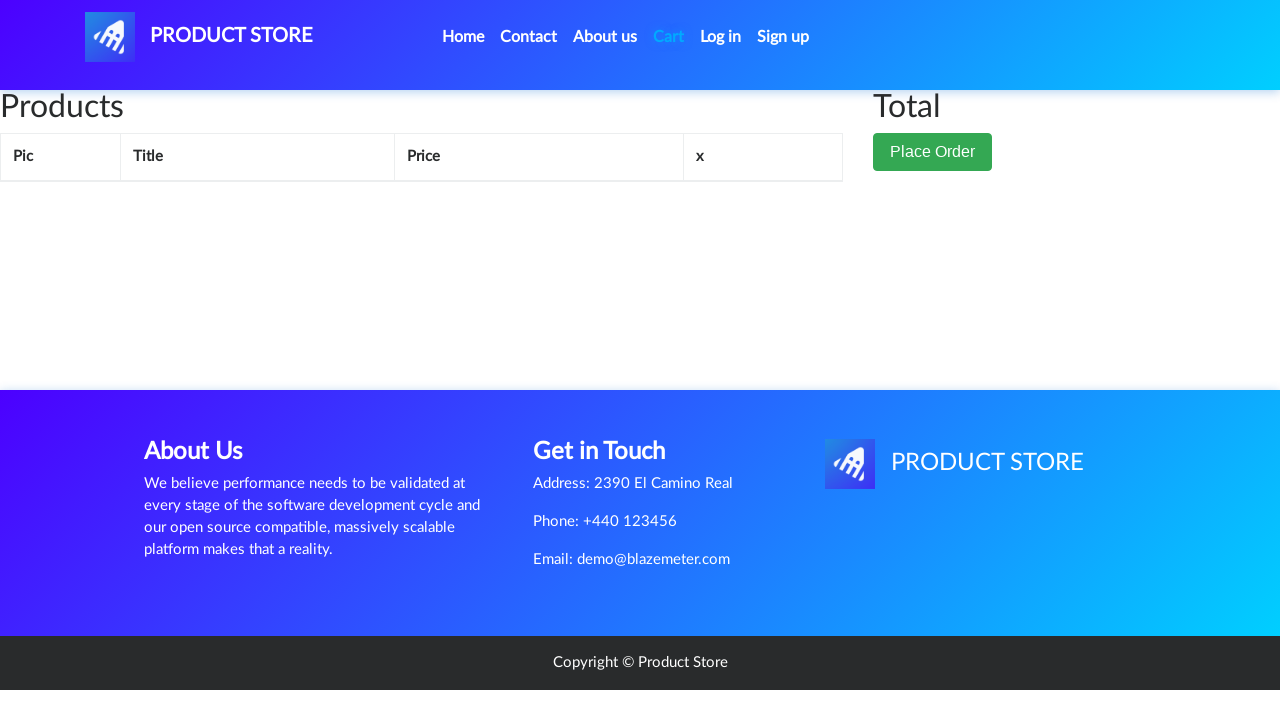

Page loaded completely (networkidle state reached)
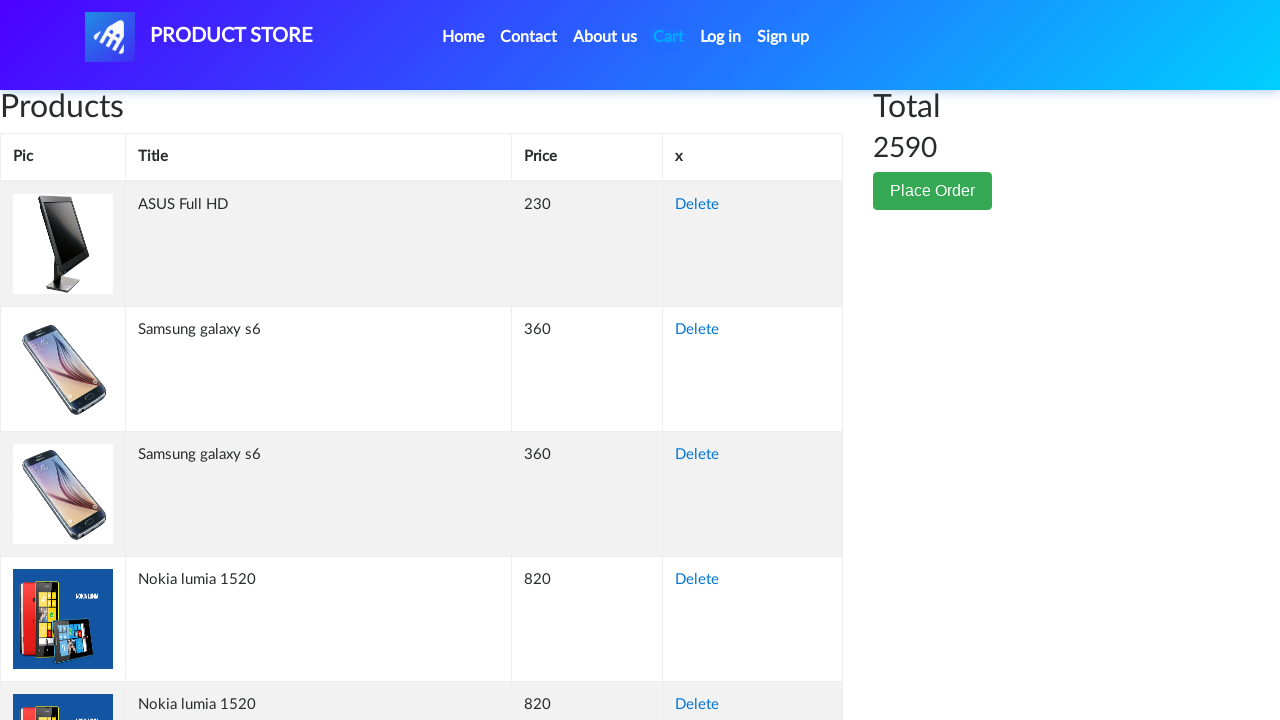

Clicked 'Place Order' button at (933, 191) on xpath=//button[text()='Place Order']
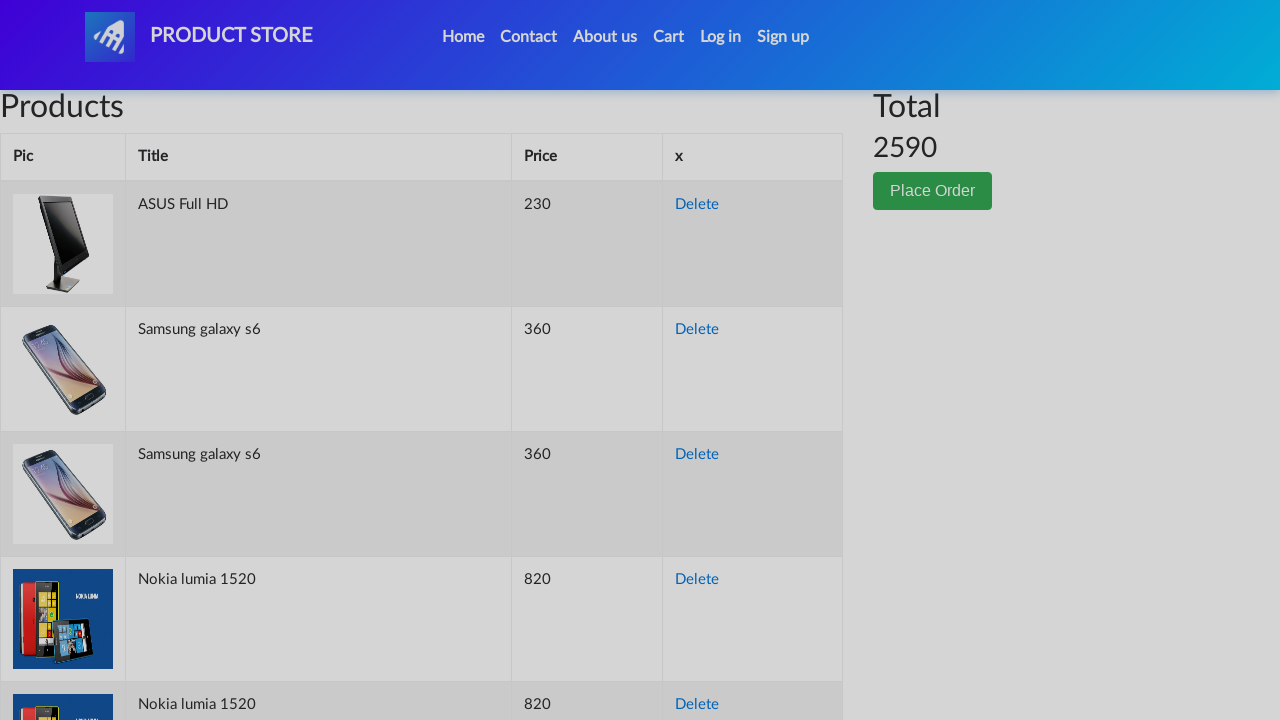

Order modal appeared
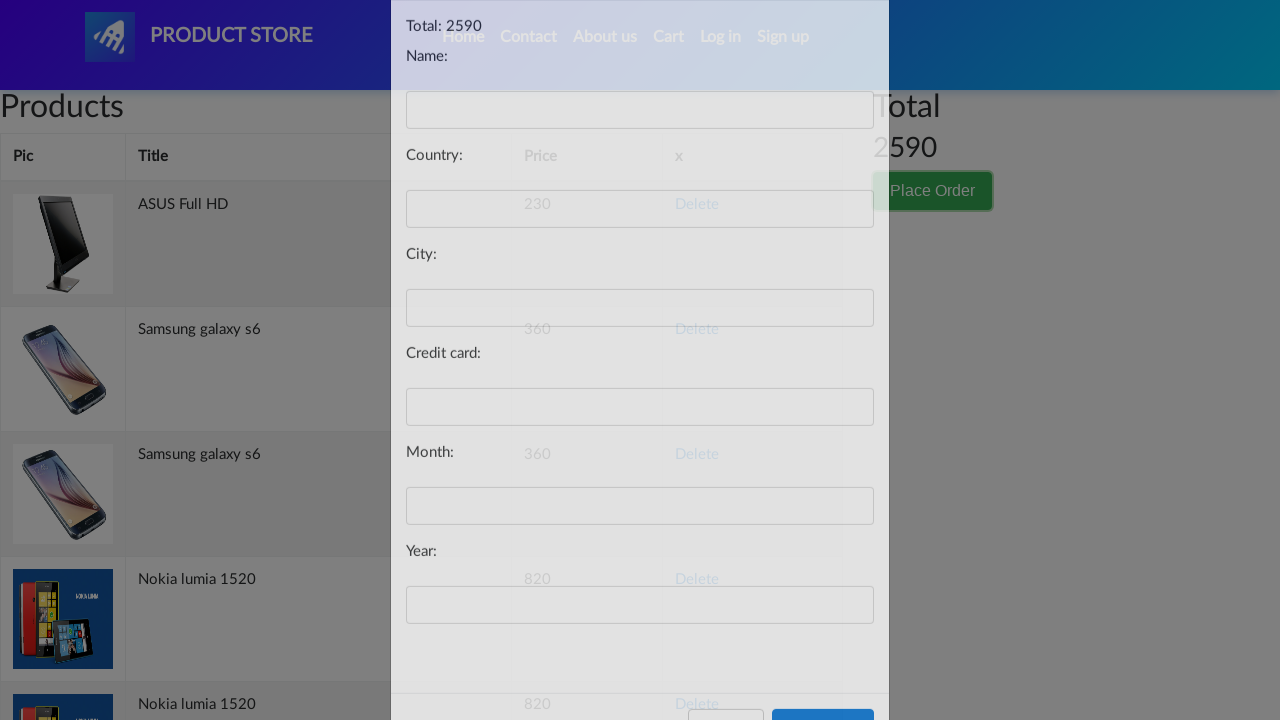

Filled name field with 'Jane Doe' on #name
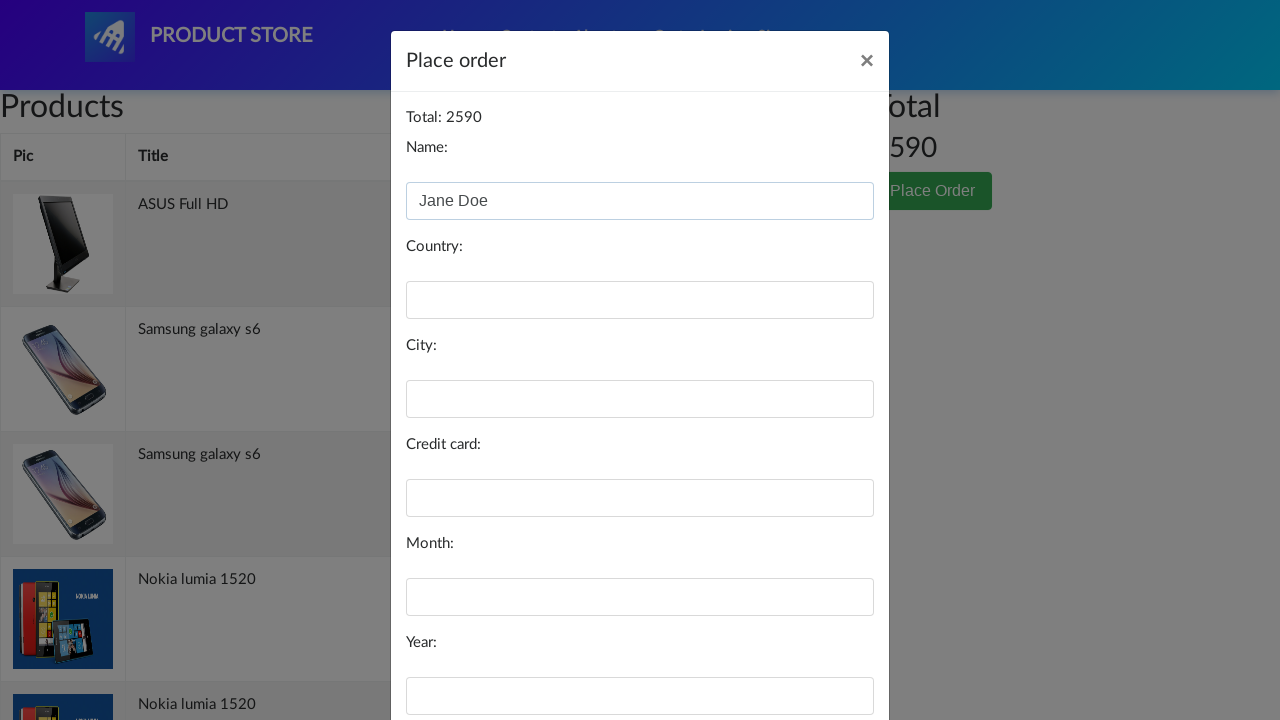

Filled country field with 'Canada' on #country
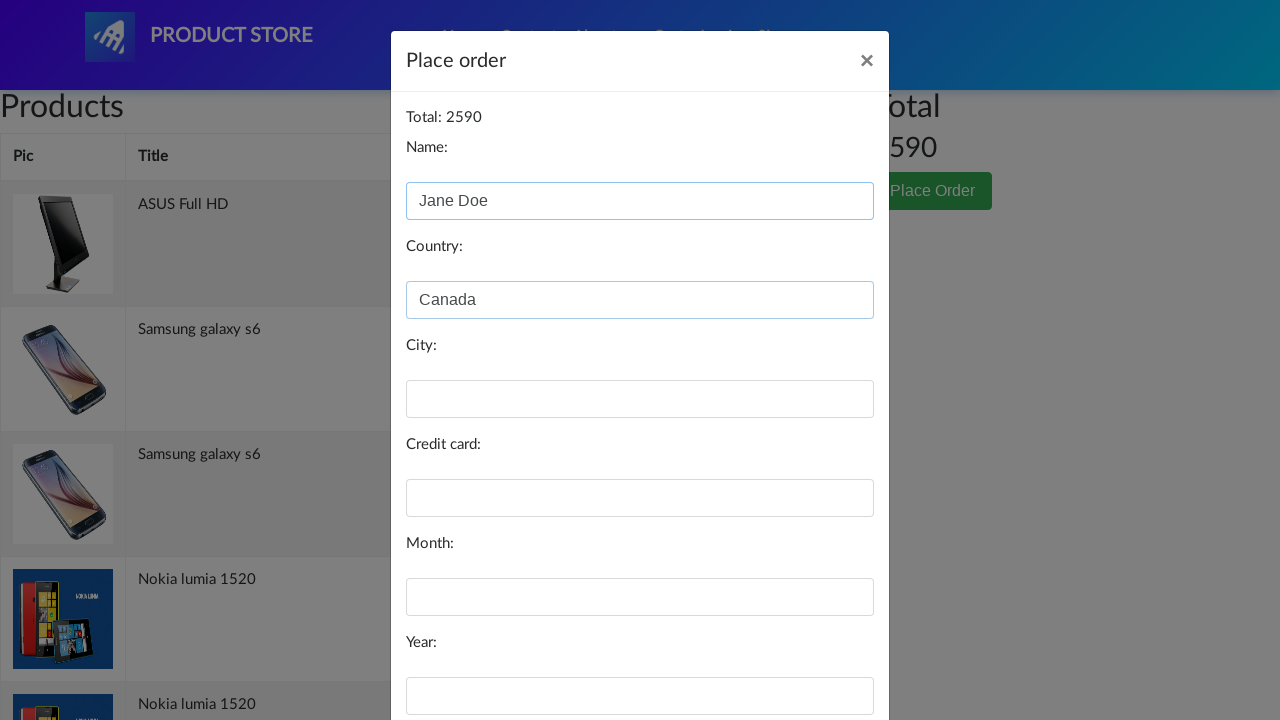

Filled city field with 'Toronto' on #city
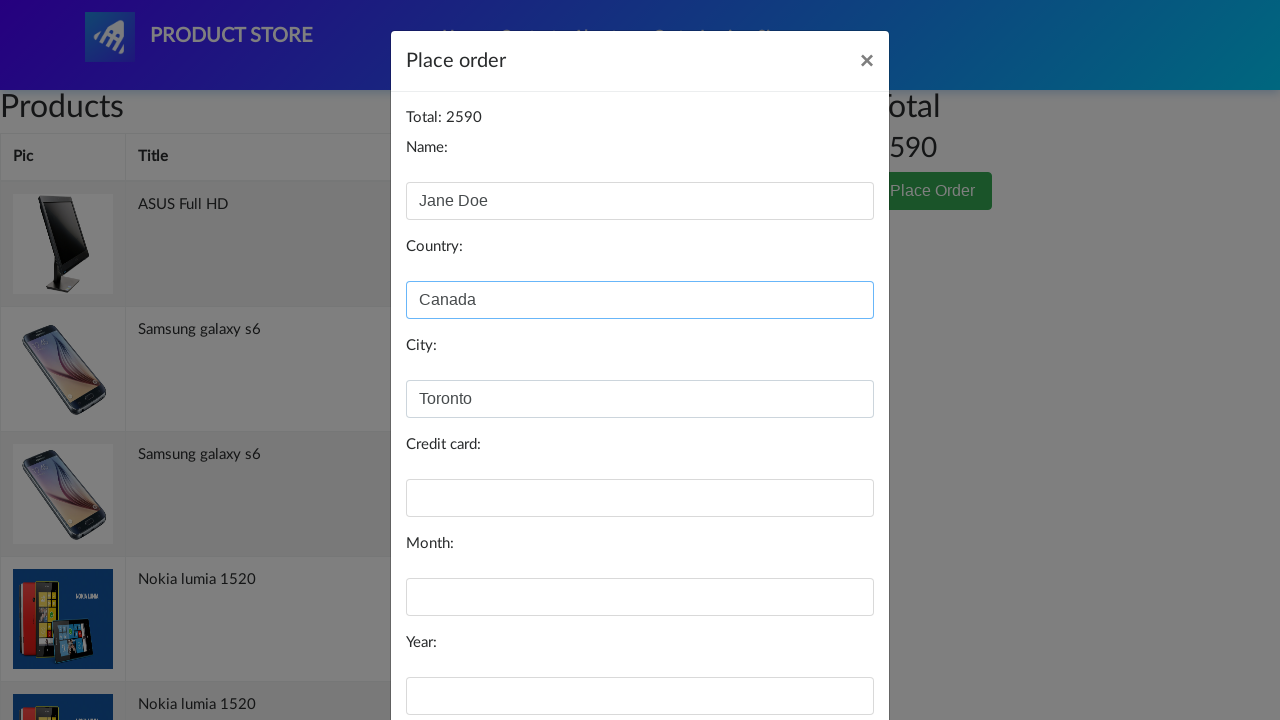

Filled credit card field with non-integer value 'abcd-efgh-ijkl-mnop' on #card
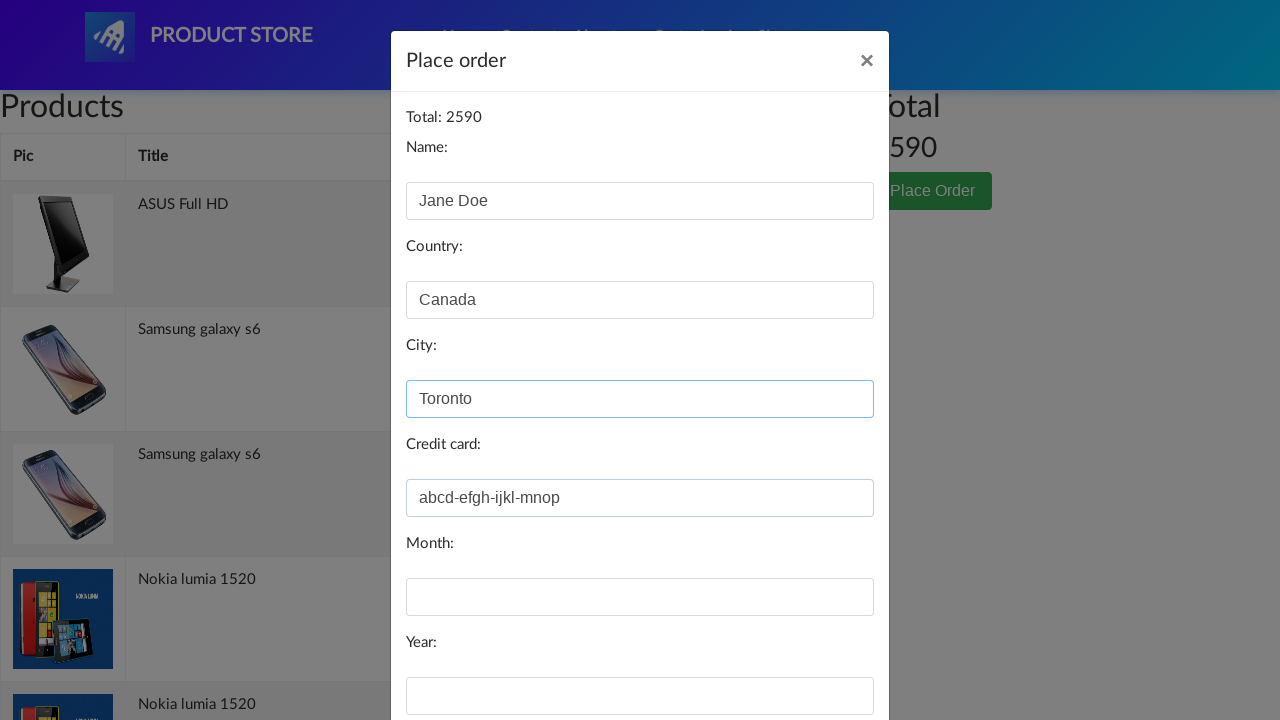

Filled month field with non-integer value 'March' on #month
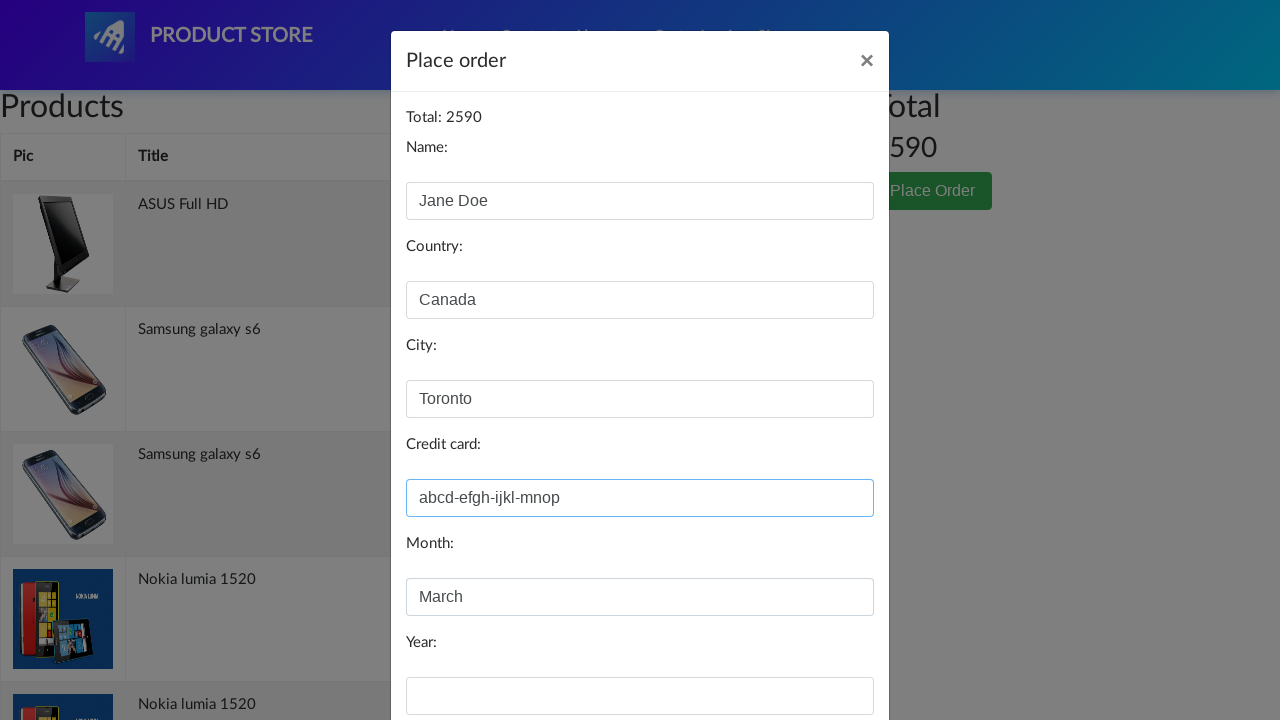

Filled year field with non-integer value 'TwentyTwentySix' on #year
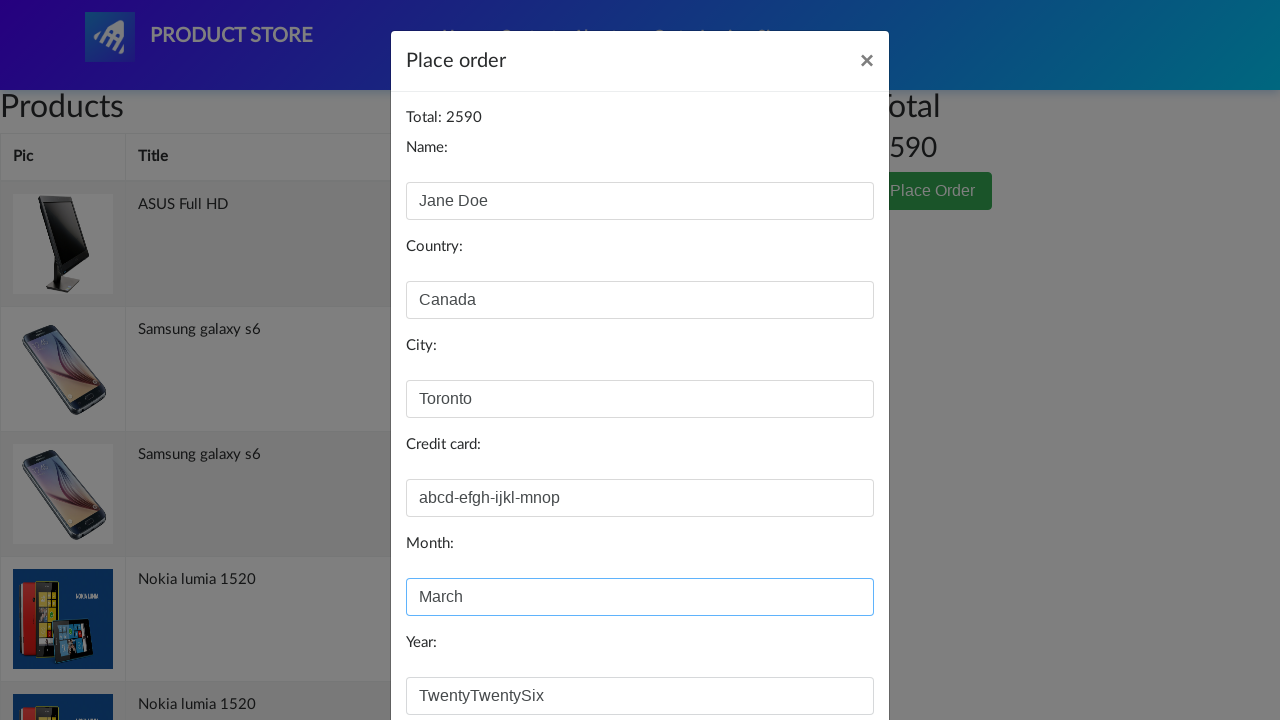

Clicked purchase button to submit order with invalid non-integer values at (823, 655) on button[onclick='purchaseOrder()']
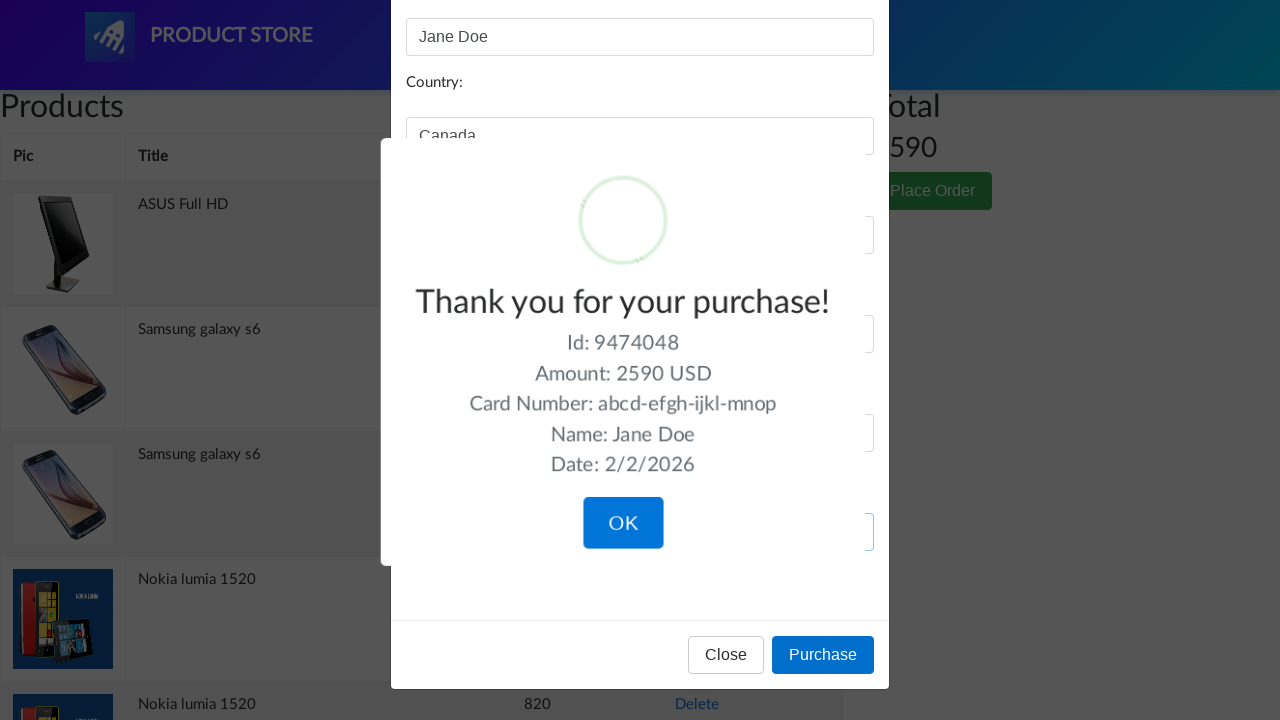

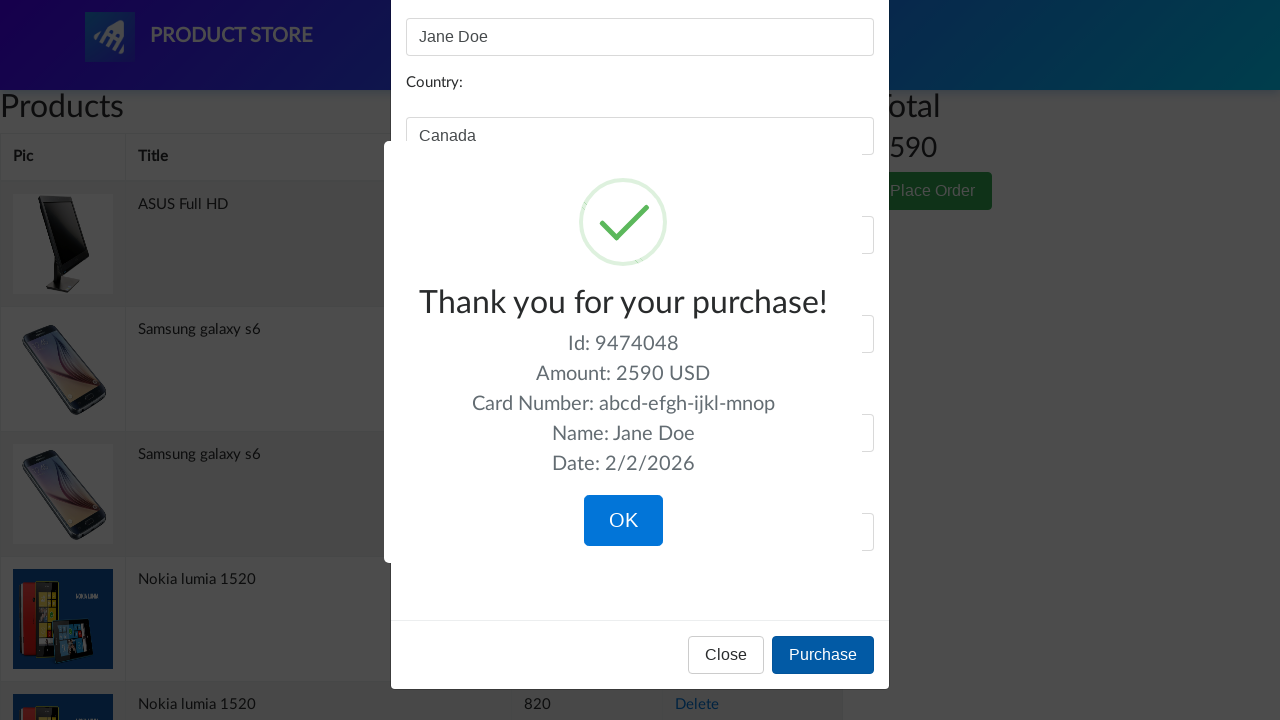